Tests the jQuery UI draggable functionality by dragging an element to a new position

Starting URL: https://jqueryui.com/draggable/

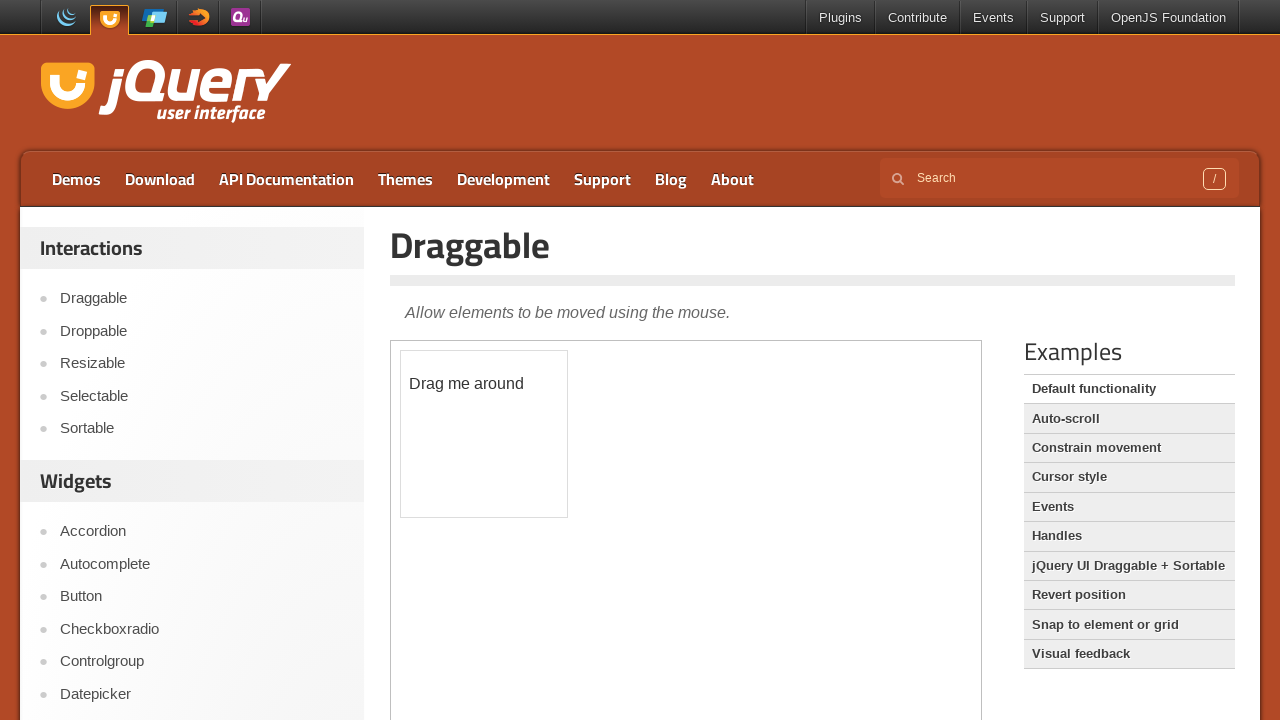

Located the iframe containing the draggable demo
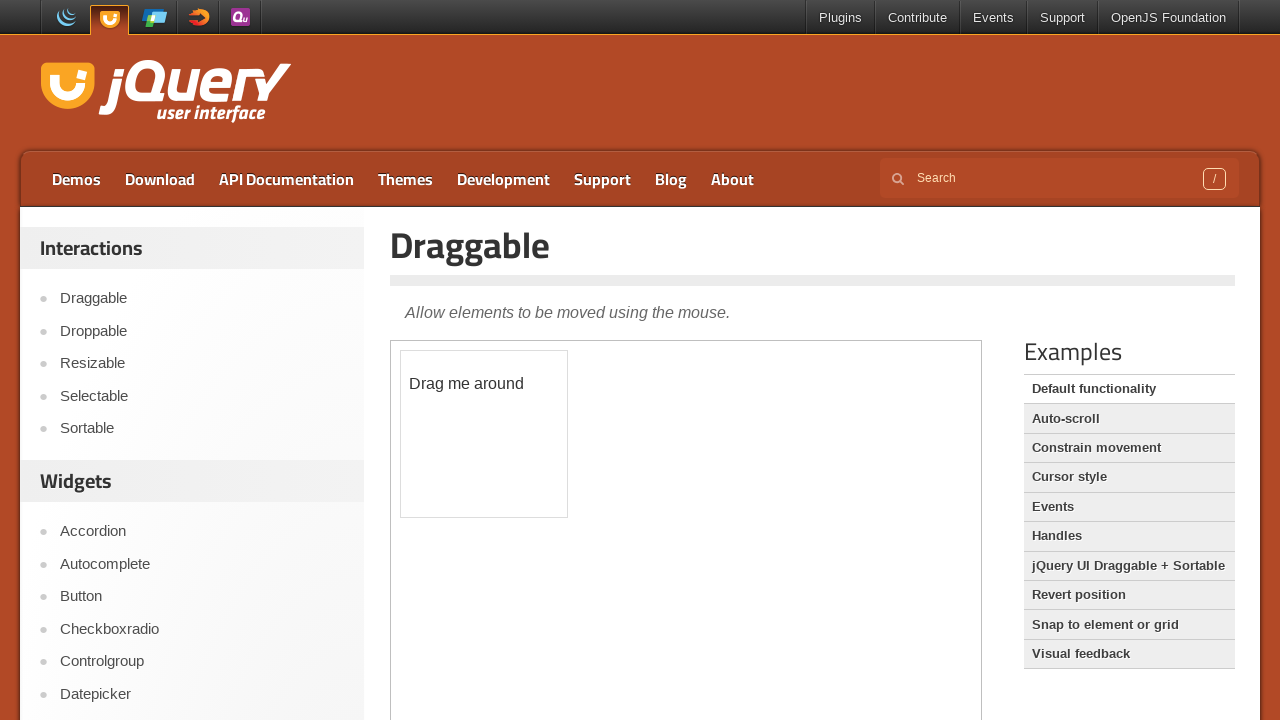

Located the draggable element with id 'draggable'
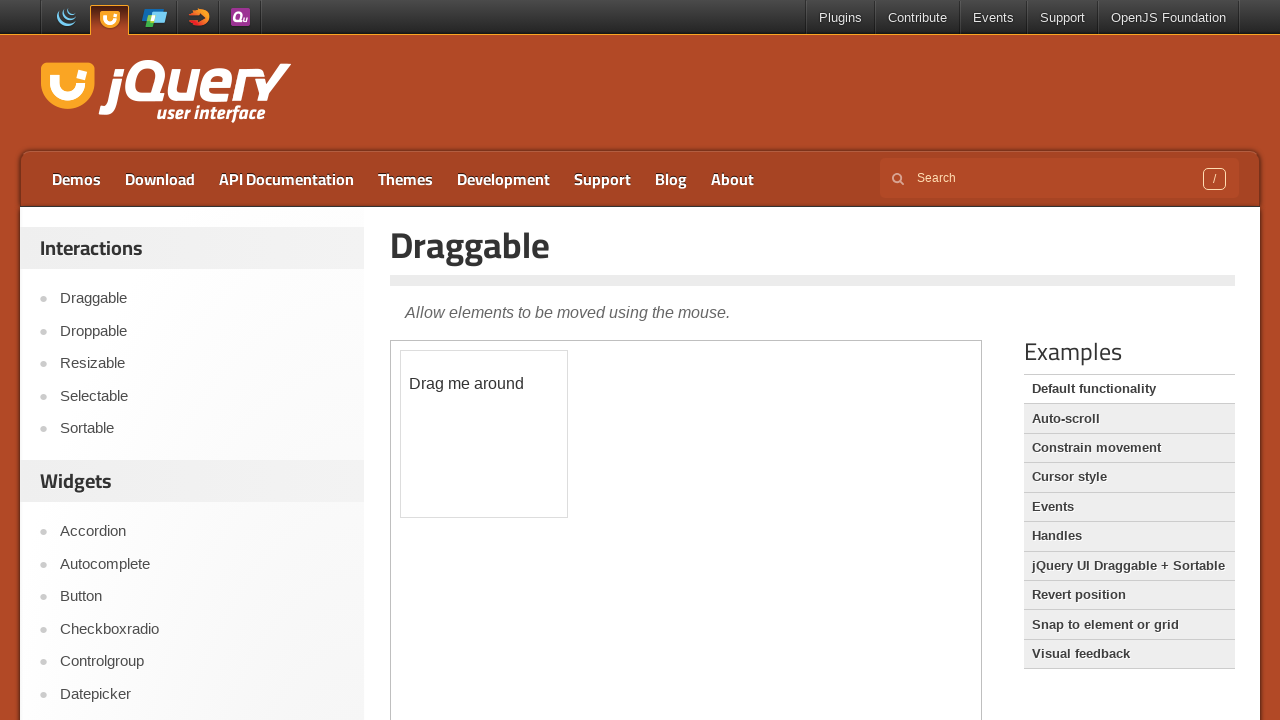

Dragged the draggable element 25 pixels horizontally and 40 pixels vertically at (426, 391)
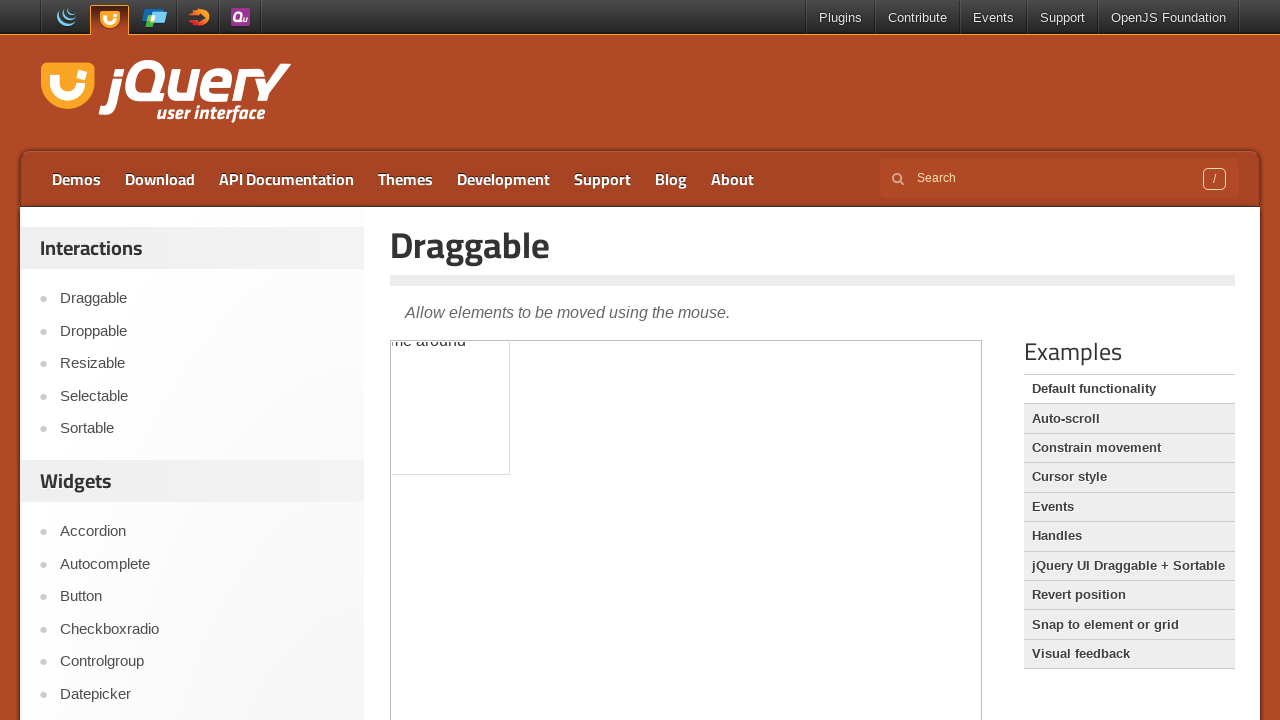

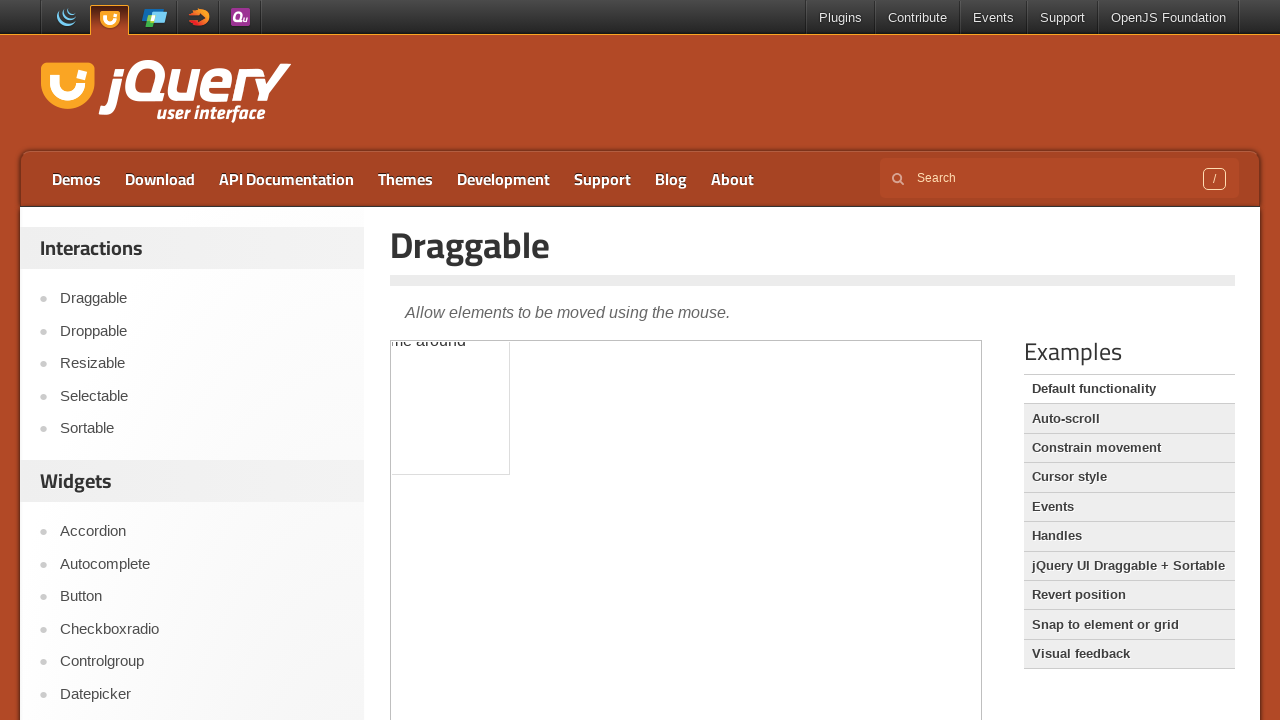